Tests dynamic loading functionality by clicking Start button and verifying that "Hello World!" text becomes visible

Starting URL: https://the-internet.herokuapp.com/dynamic_loading/1

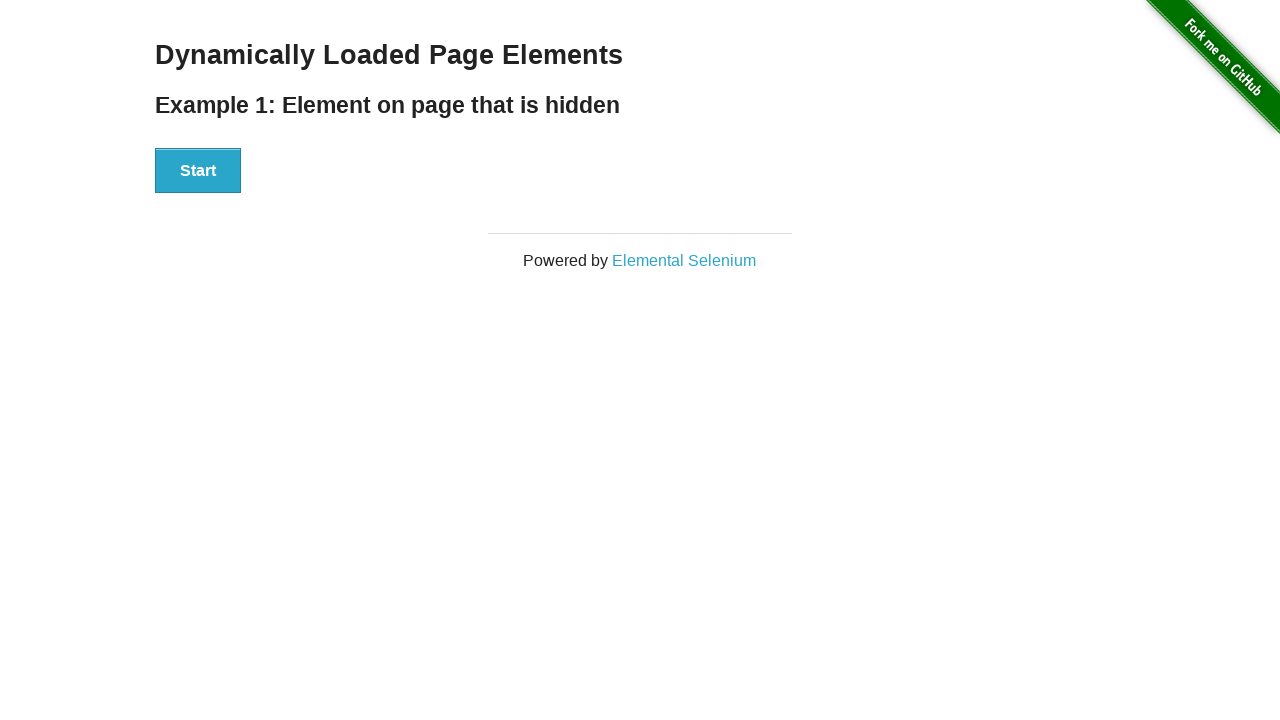

Clicked Start button to trigger dynamic loading at (198, 171) on button:has-text('Start')
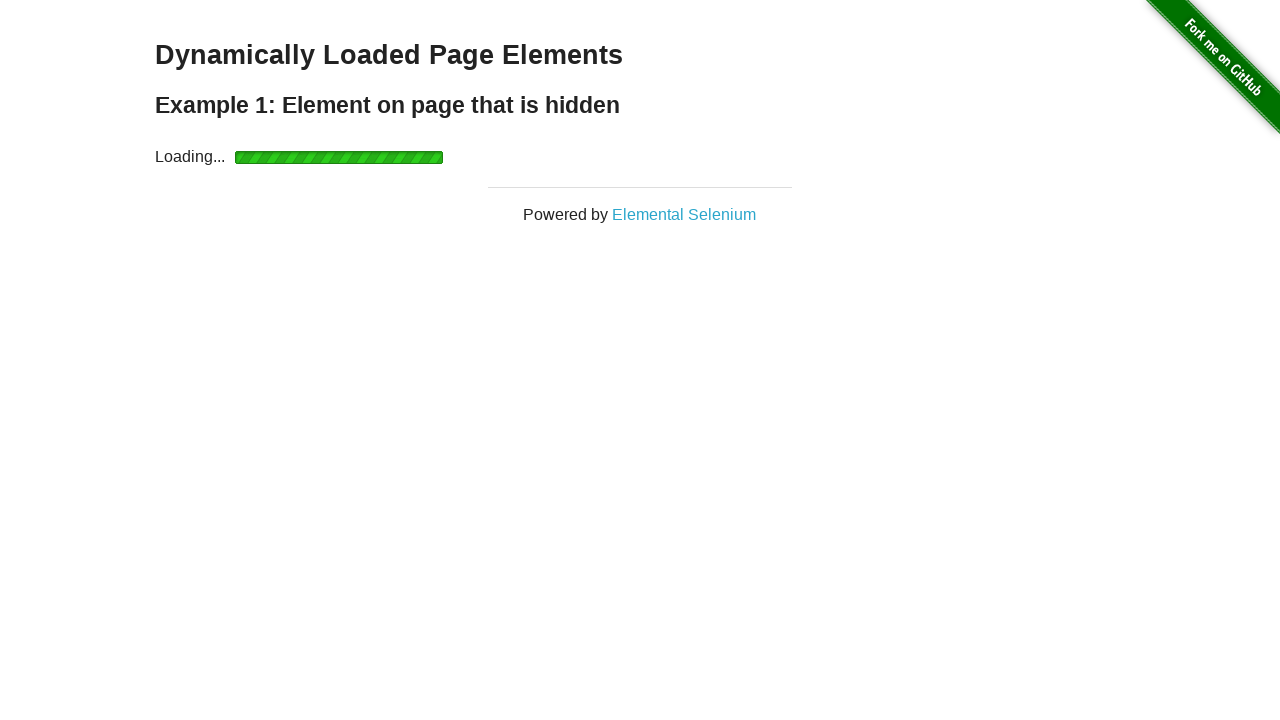

Waited for 'Hello World!' text to become visible
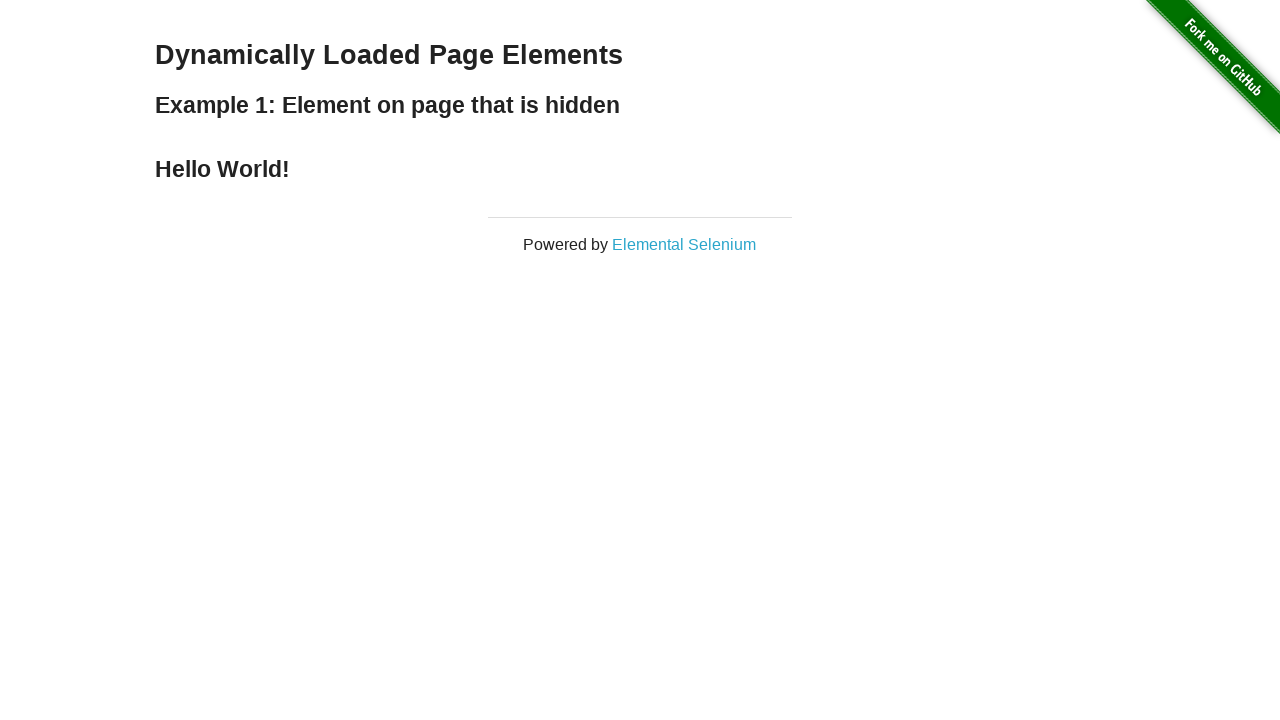

Located 'Hello World!' element
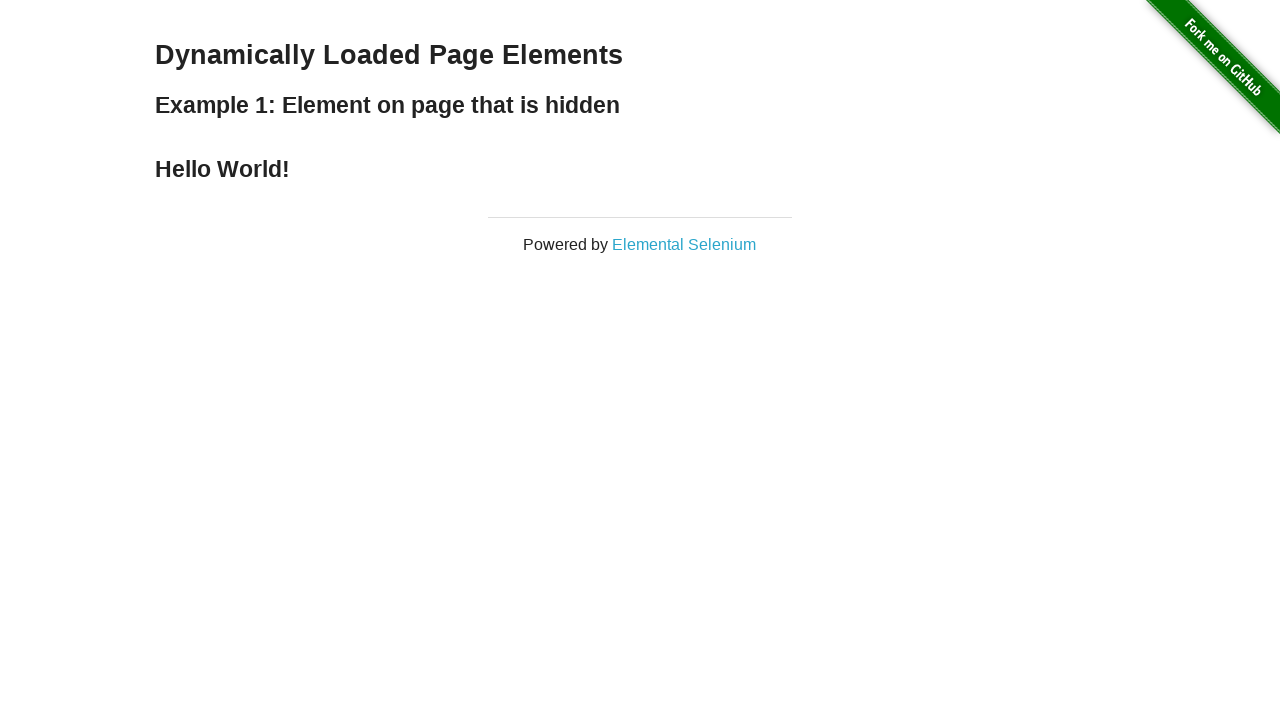

Verified 'Hello World!' element is visible
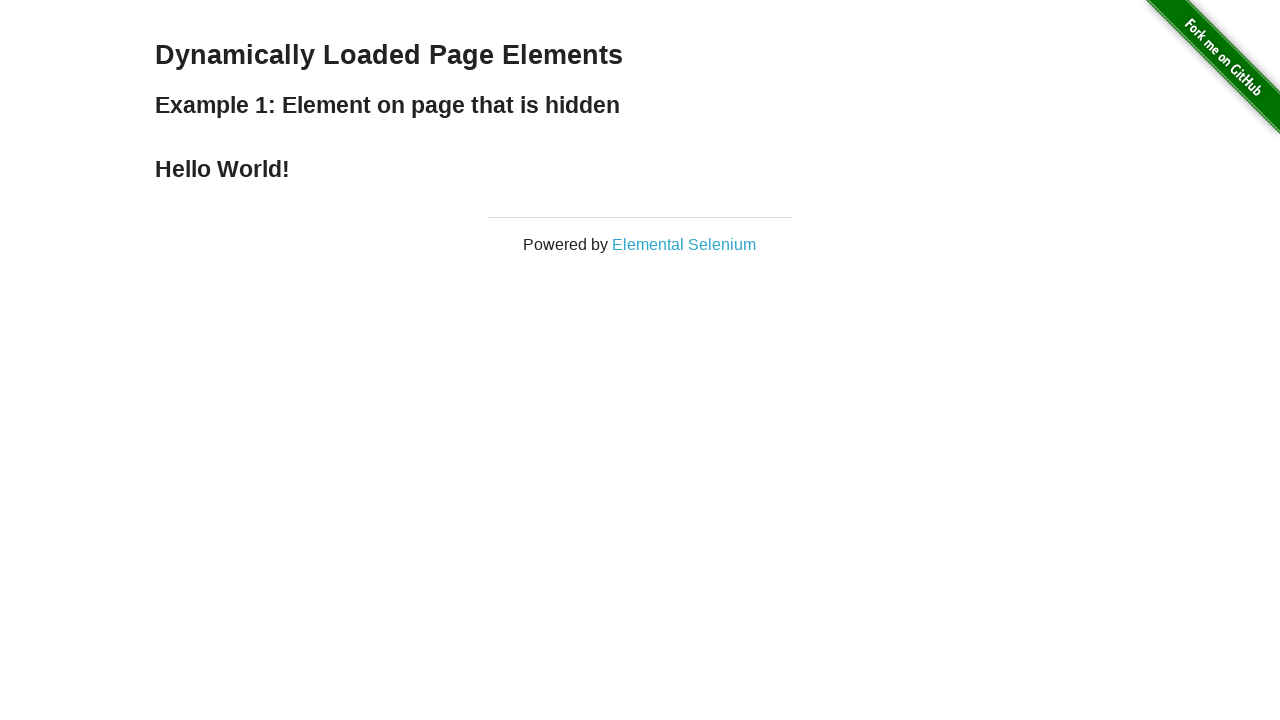

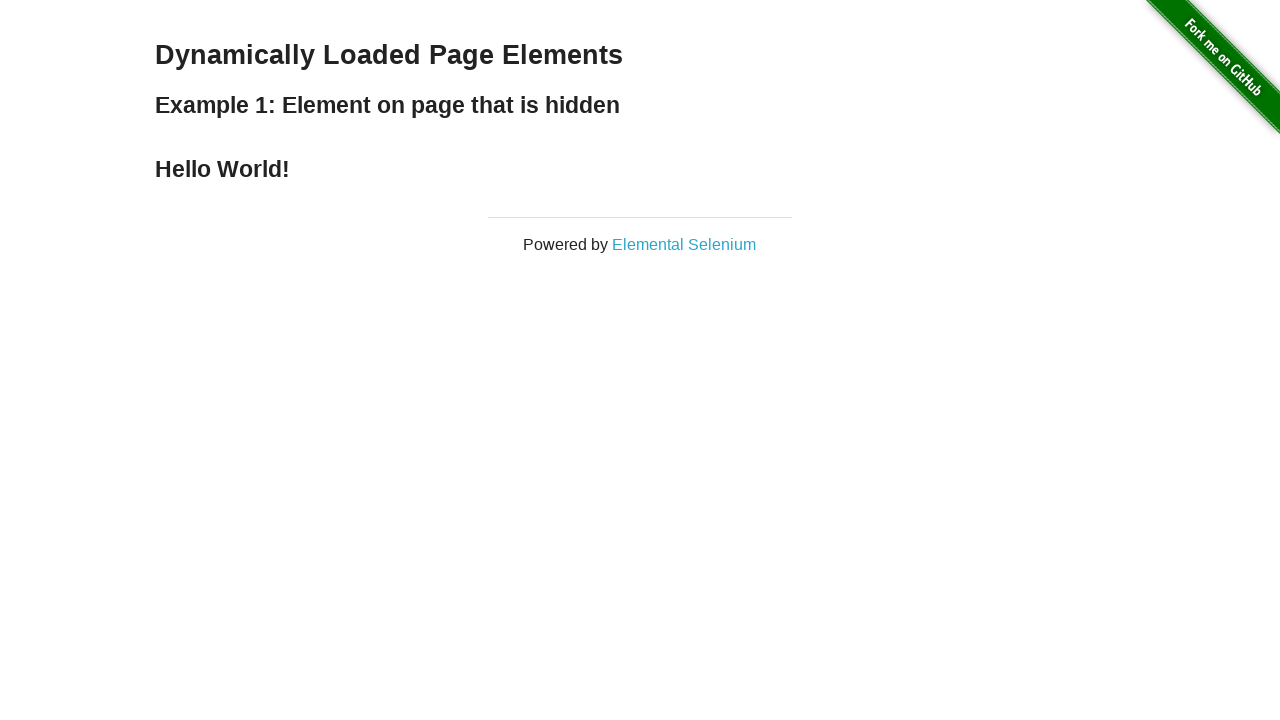